Tests the shopping cart functionality by searching for products starting with "ca", adding Cashews to the cart, and then clicking the cart icon to view the cart.

Starting URL: https://rahulshettyacademy.com/seleniumPractise/#/

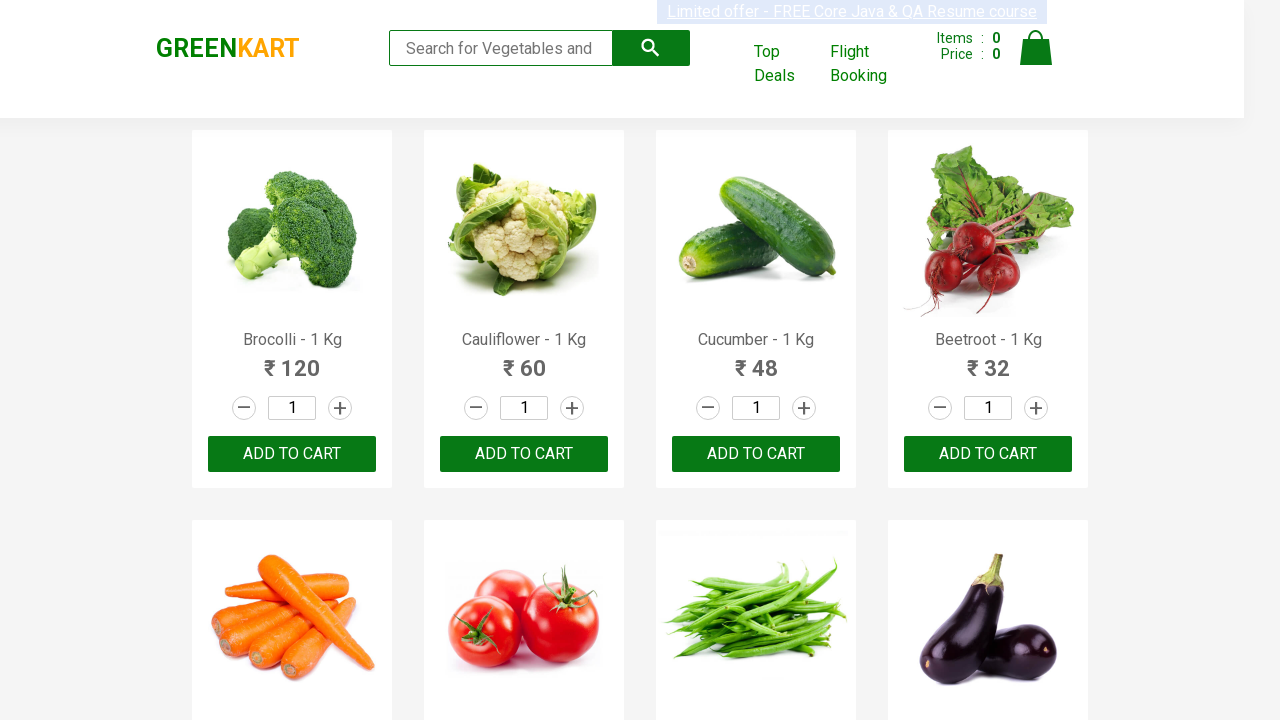

Filled search box with 'ca' to filter products on .search-keyword
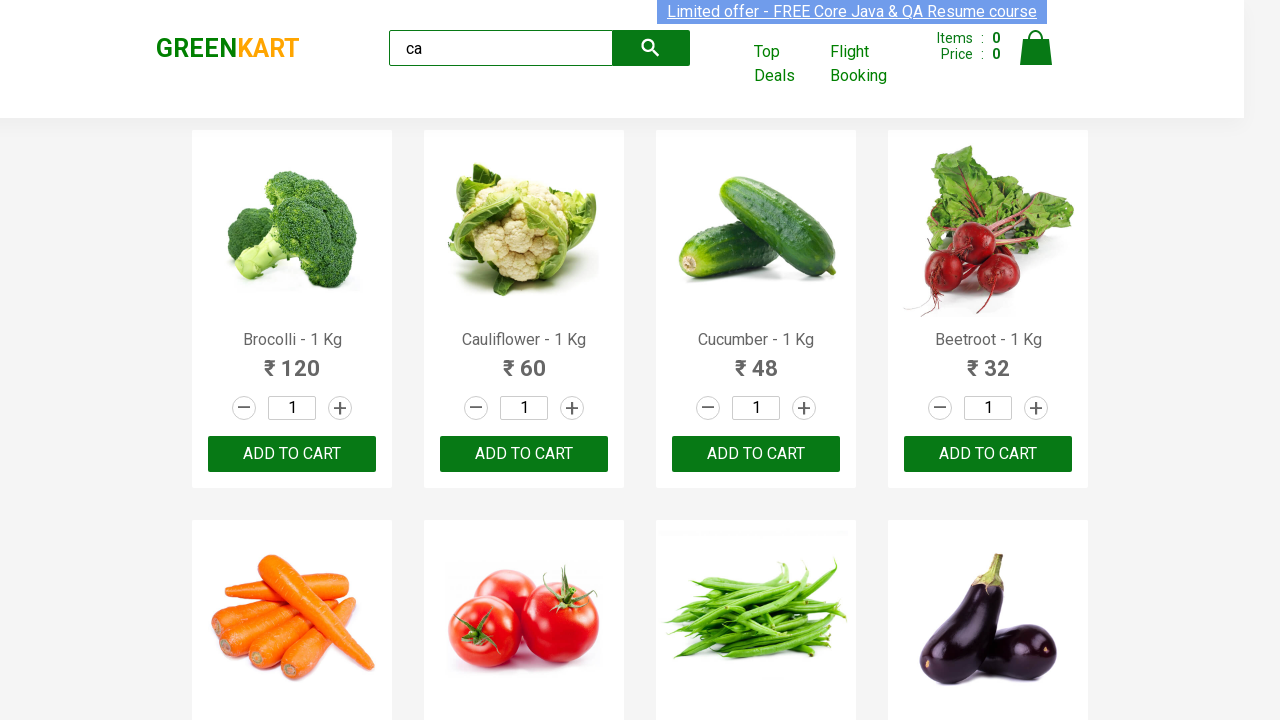

Waited 2 seconds for products to load
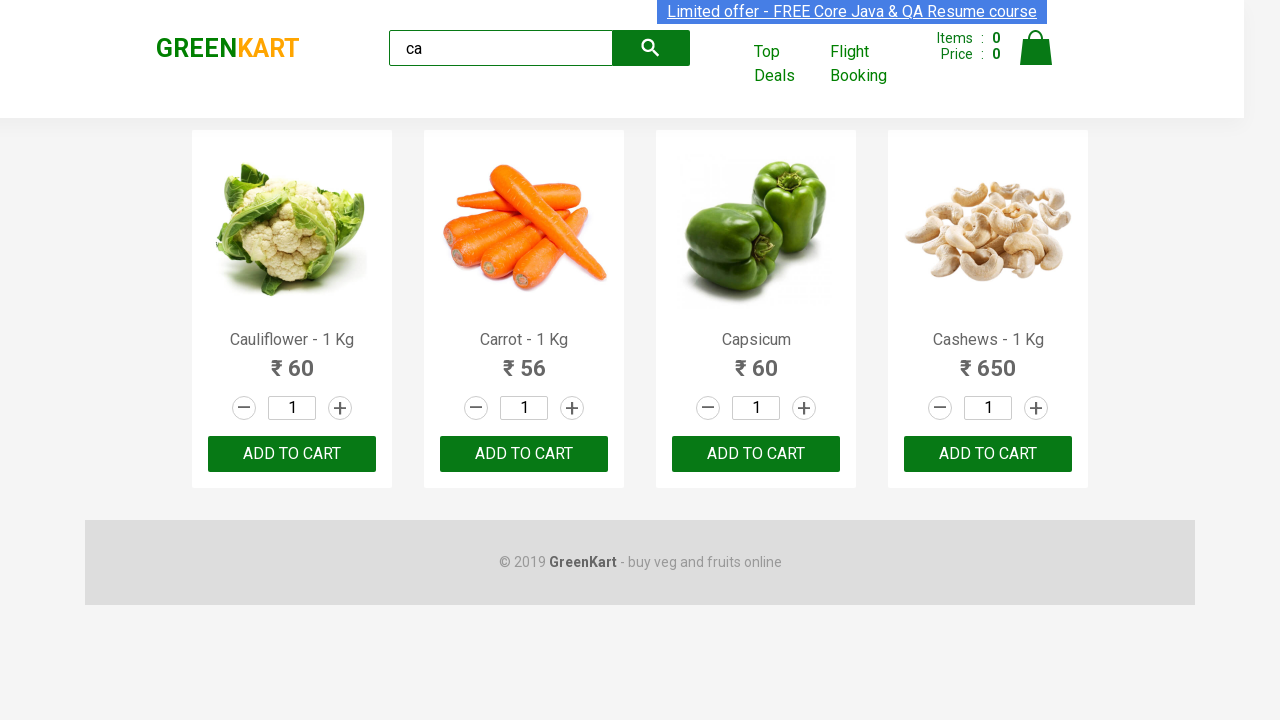

Verified products are visible on page
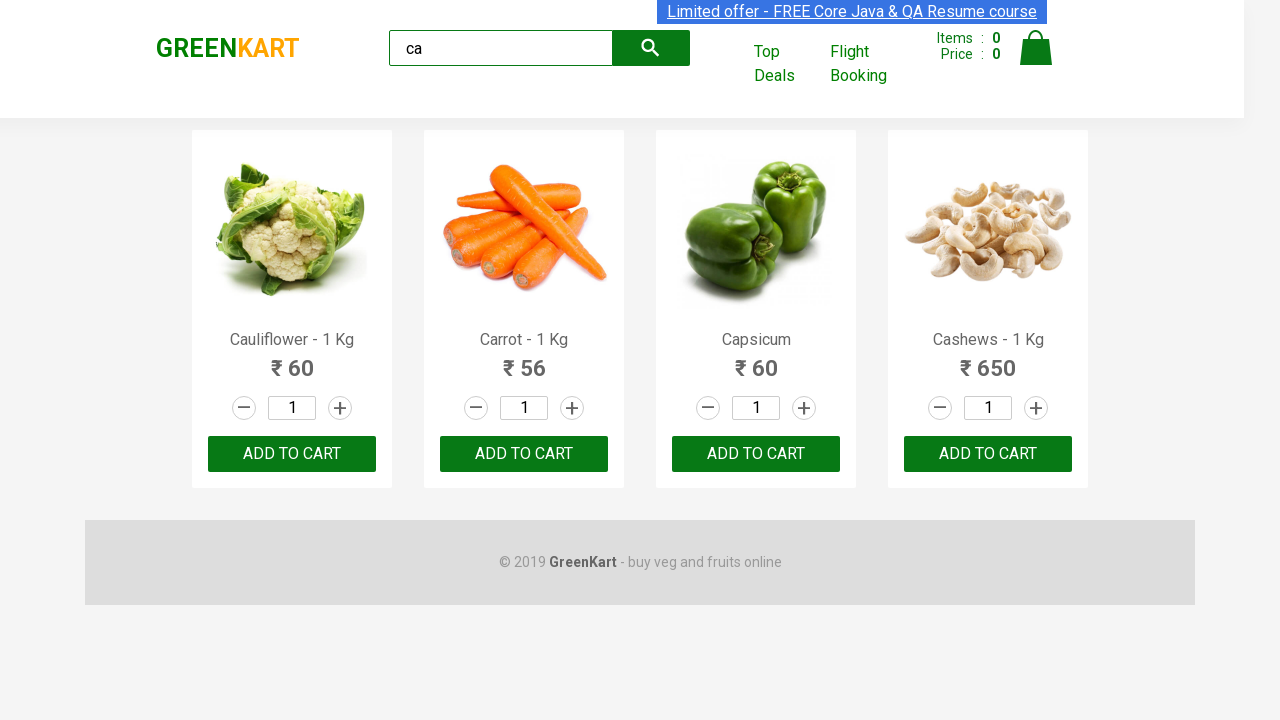

Retrieved all product elements from the page
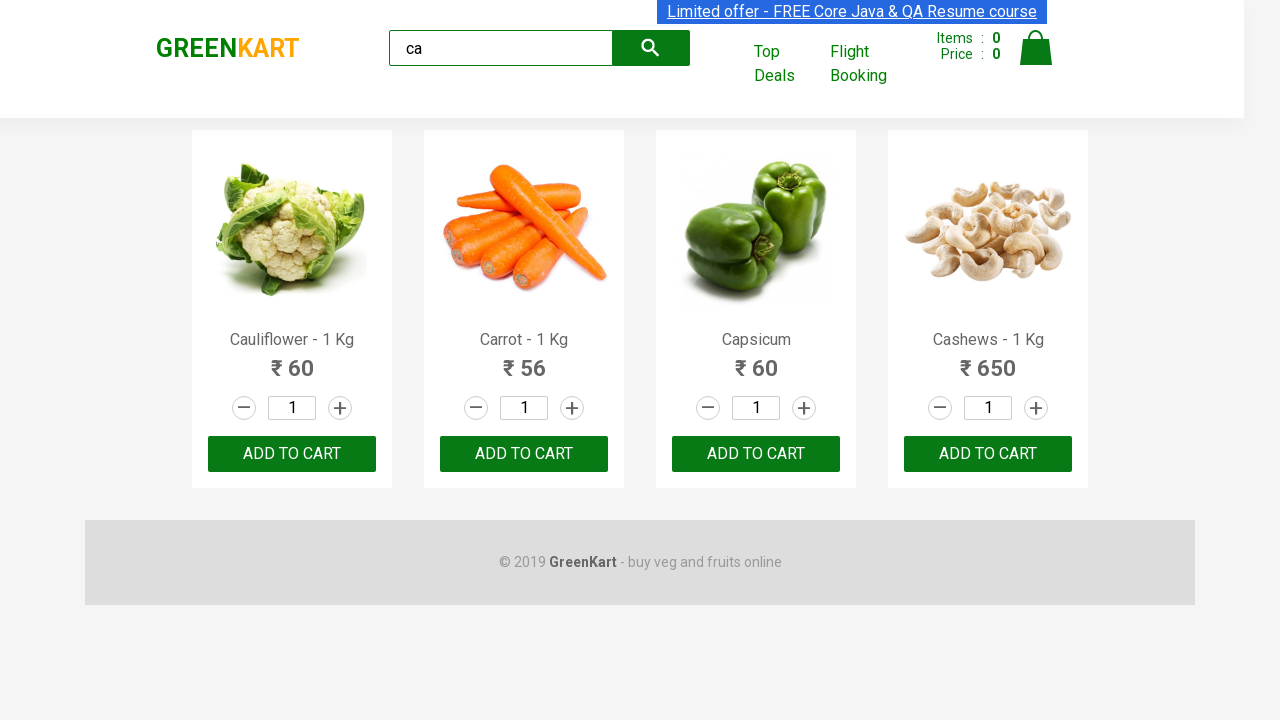

Found Cashews product and clicked Add to Cart button at (988, 454) on .products .product >> nth=3 >> button
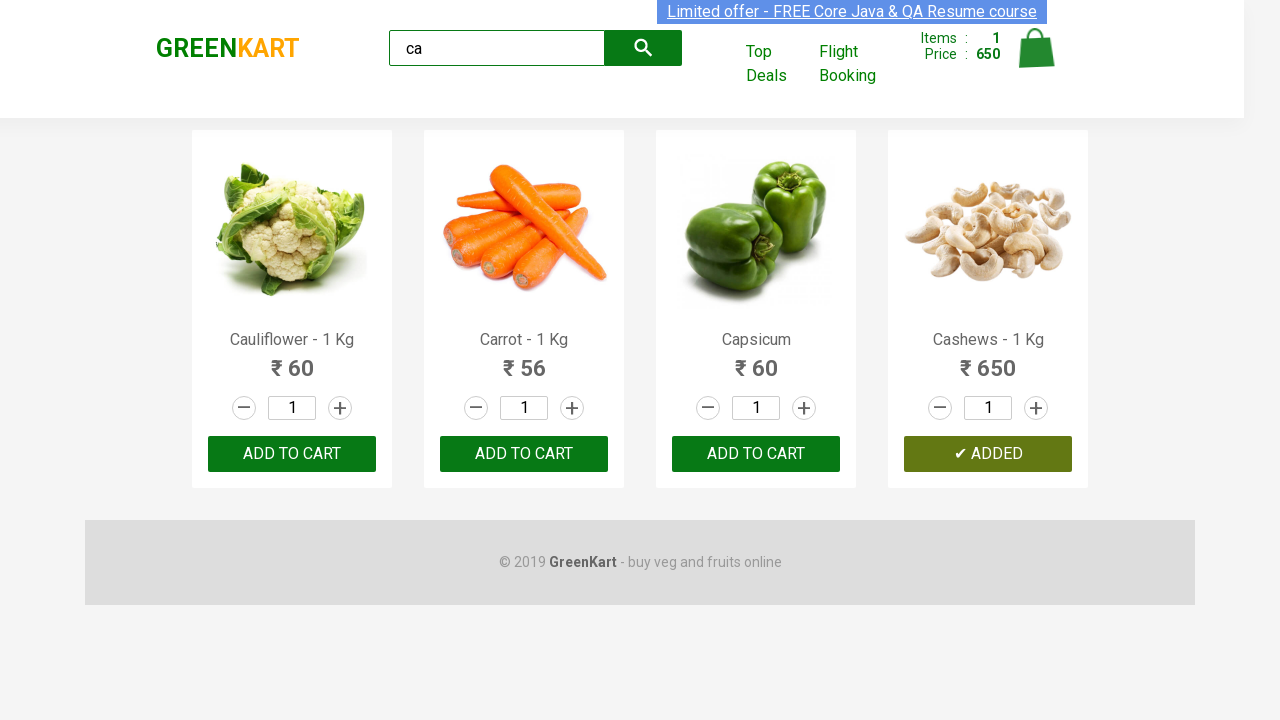

Clicked cart icon to view shopping cart at (1036, 48) on .cart-icon > img
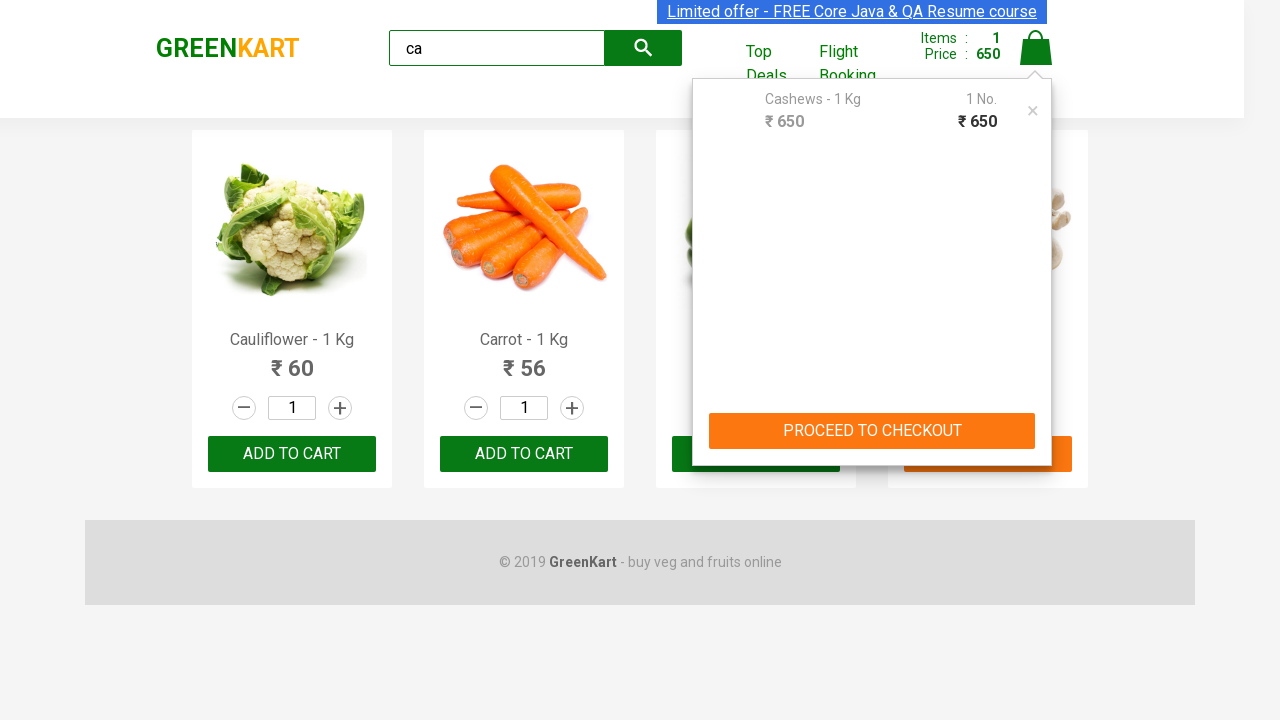

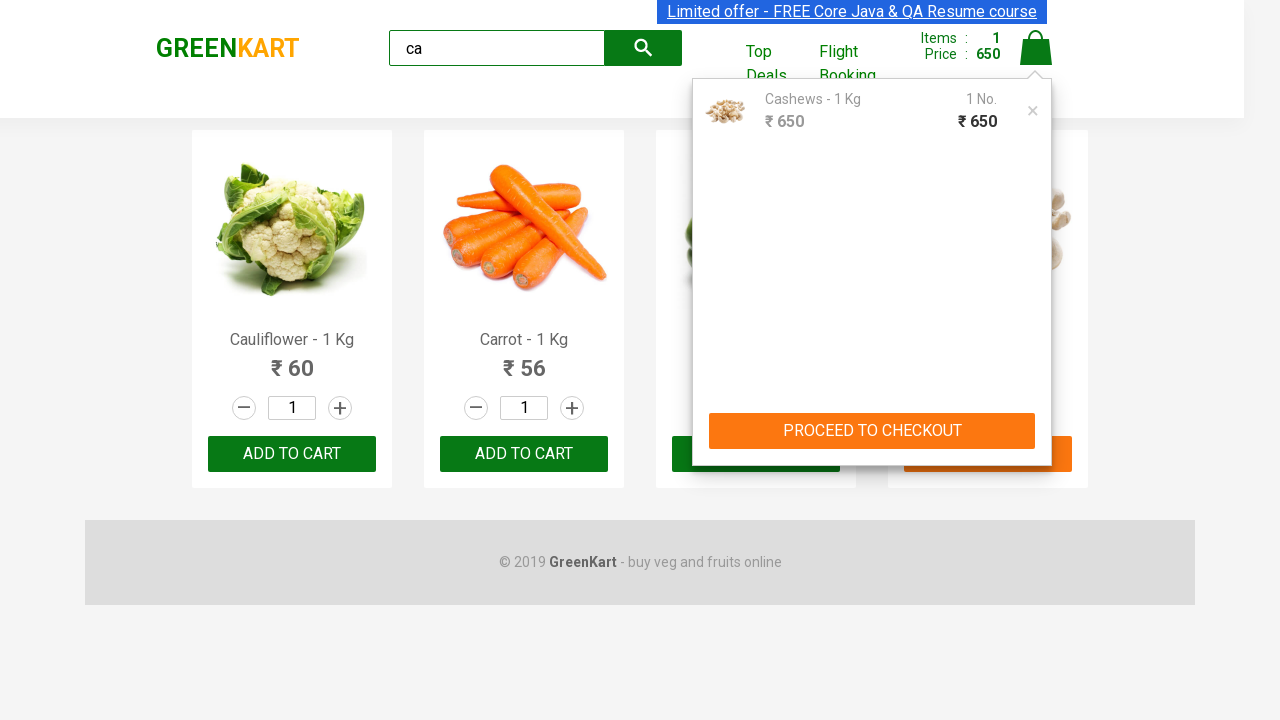